Tests Browse Languages menu by navigating to letter M and verifying MySQL is listed as a language.

Starting URL: http://www.99-bottles-of-beer.net/

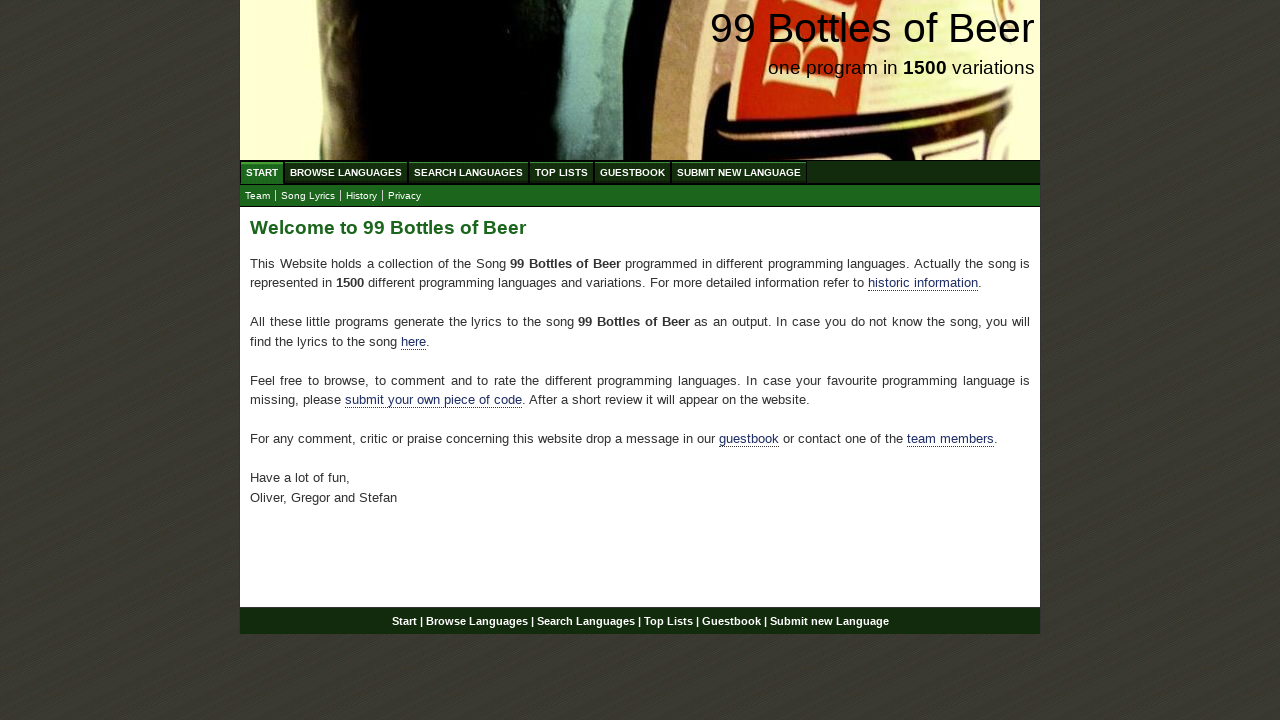

Clicked on Browse Languages menu at (346, 172) on a[href='/abc.html']
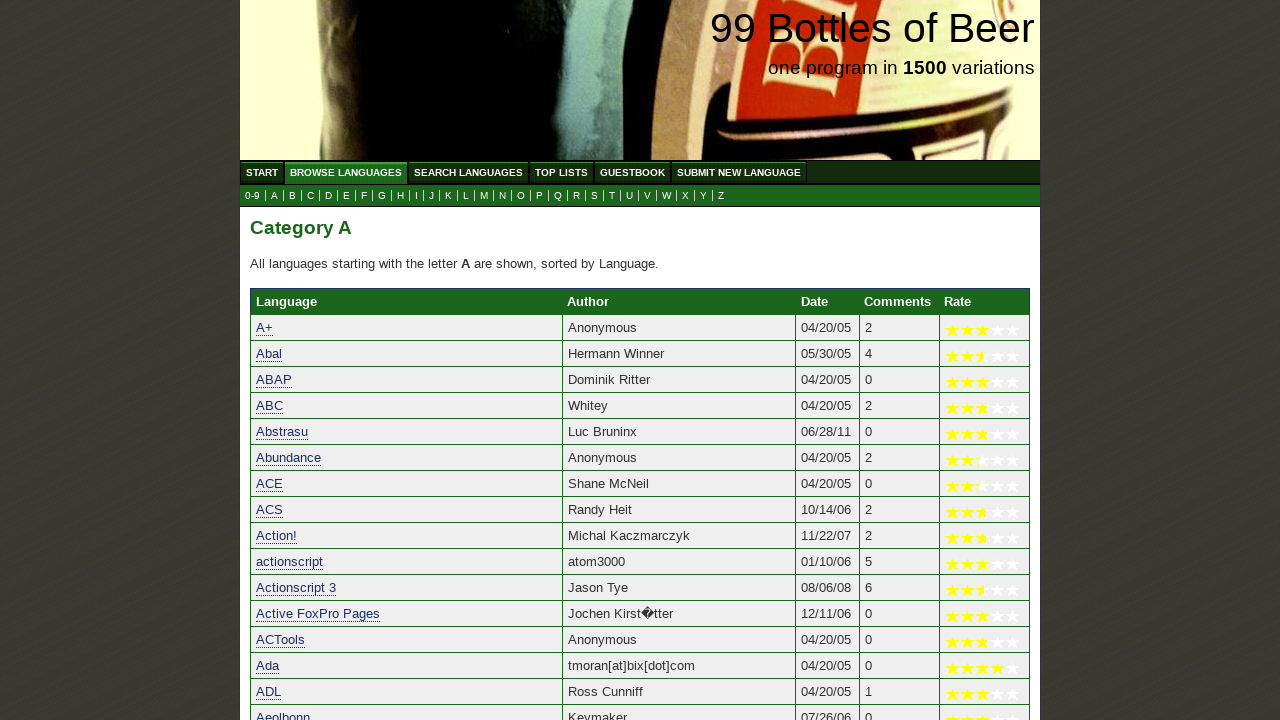

Clicked on letter M in Browse Languages at (484, 196) on a[href='m.html']
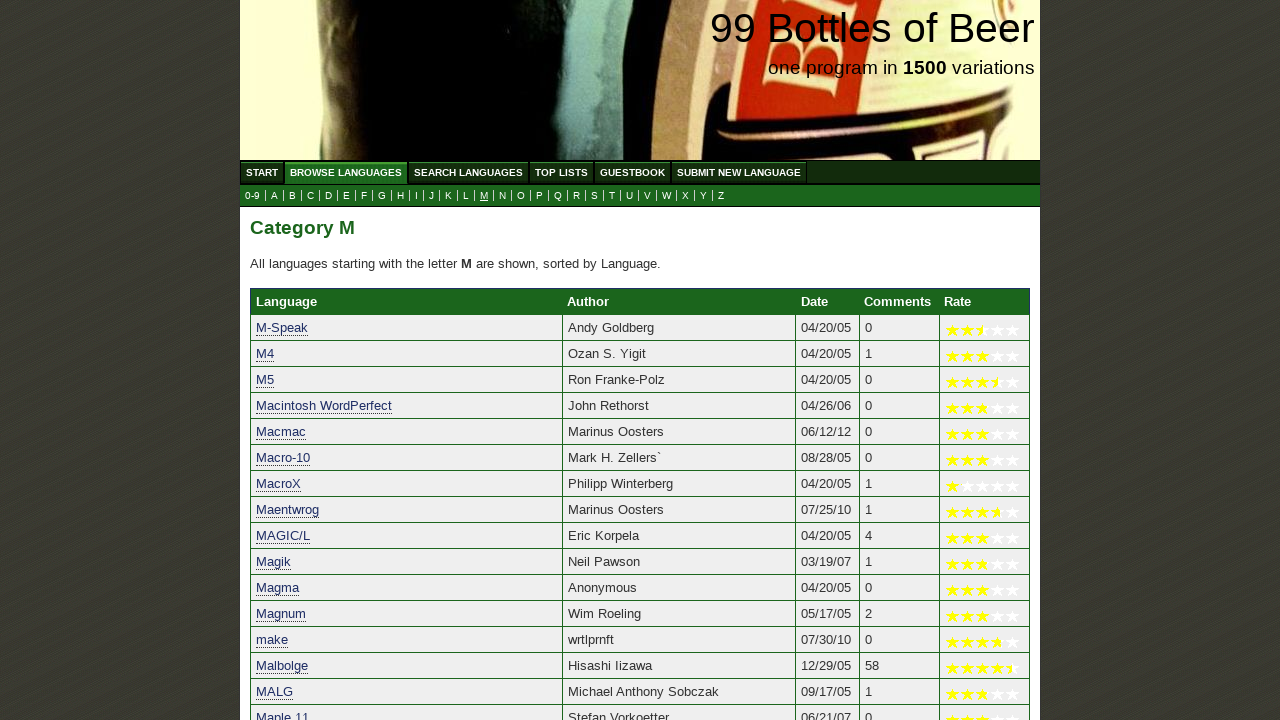

MySQL language link is visible in letter M section
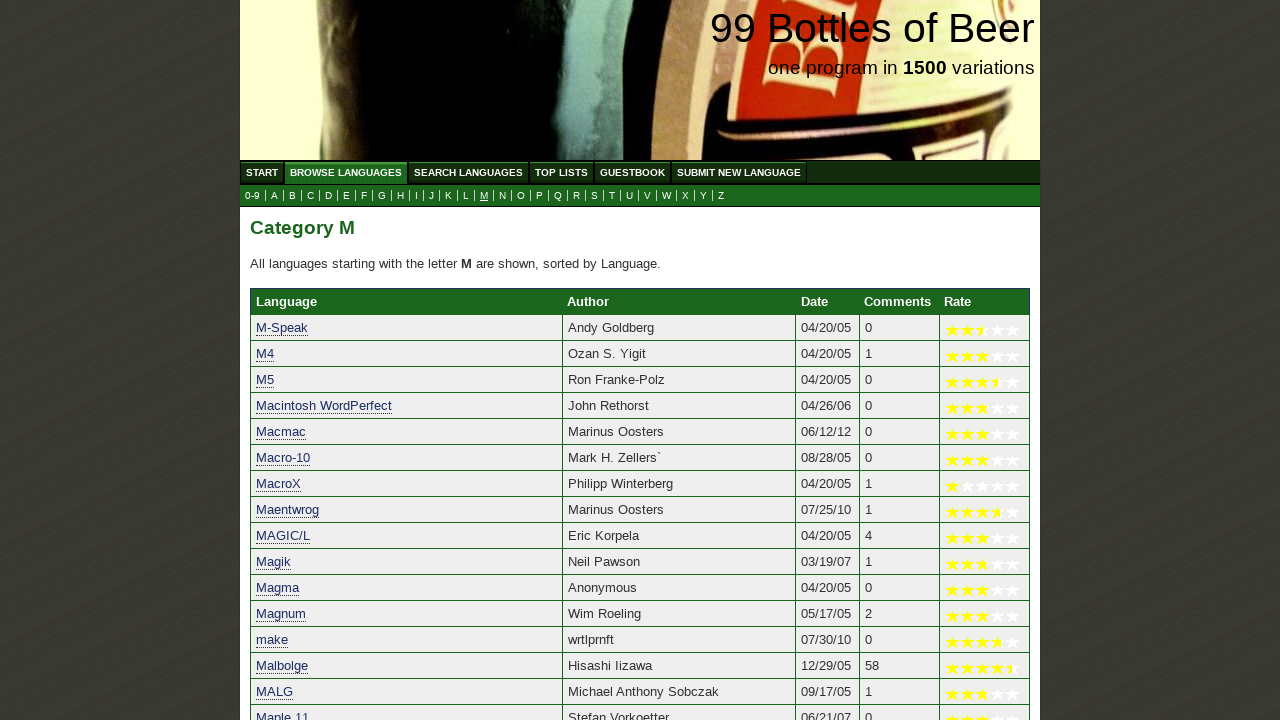

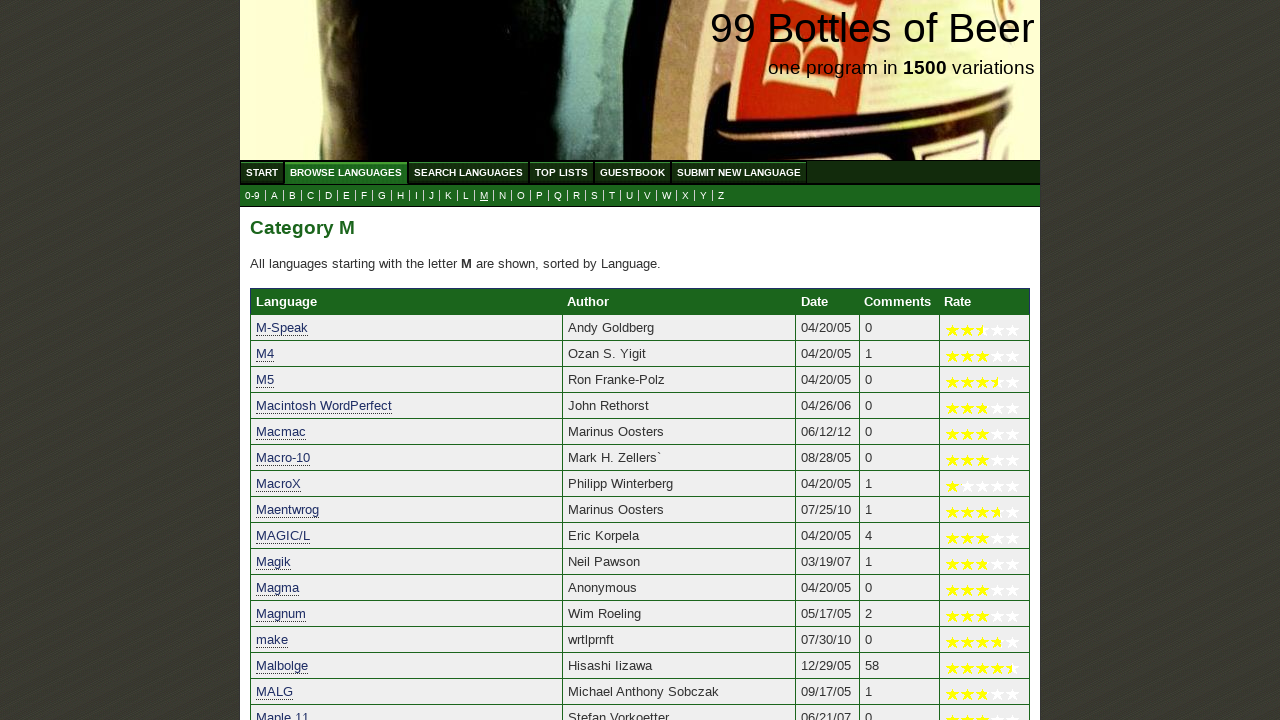